Navigates to the Inputs page and enters a number in the number input field

Starting URL: https://the-internet.herokuapp.com/

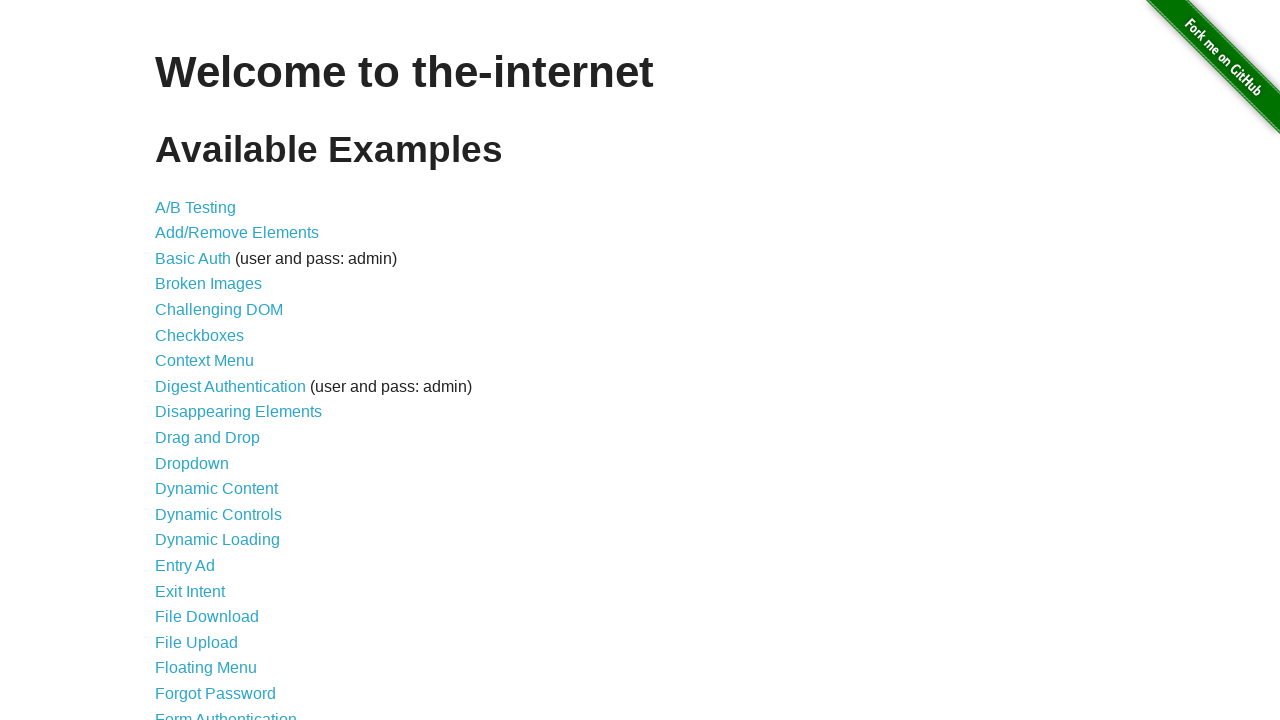

Clicked on the Inputs link at (176, 361) on text=Inputs
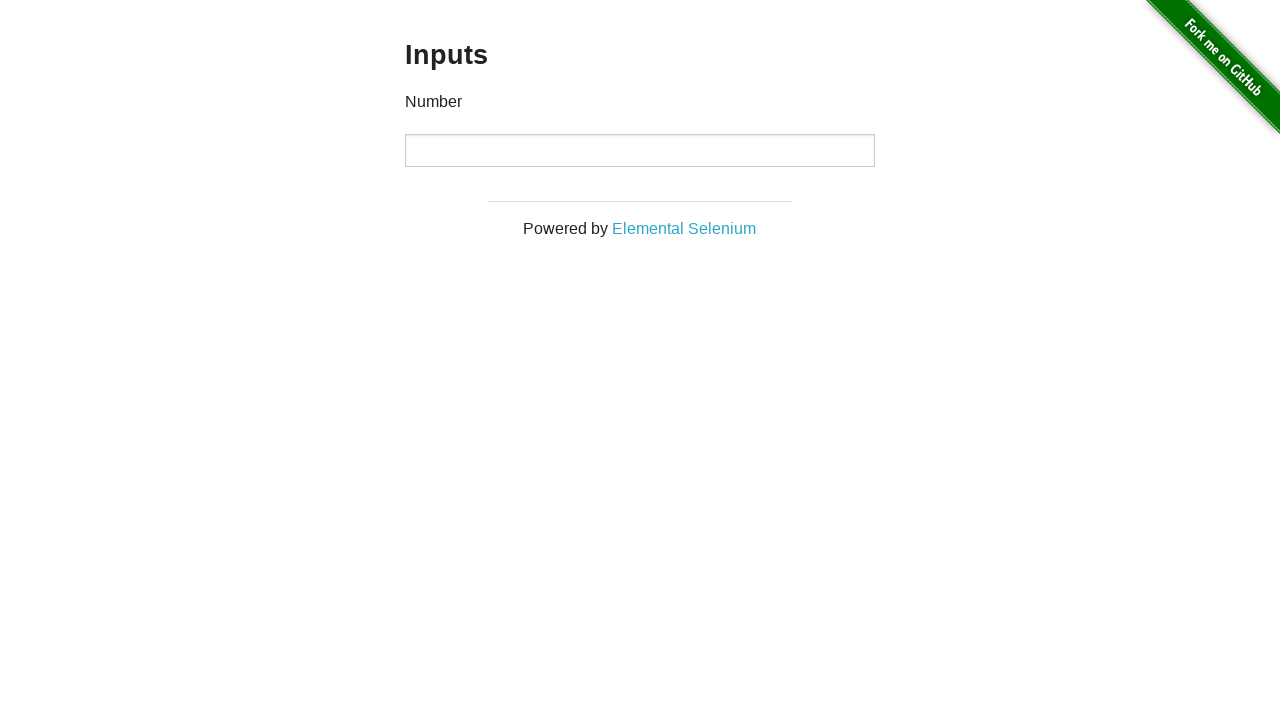

Entered 1212 in the number input field on input[type='number']
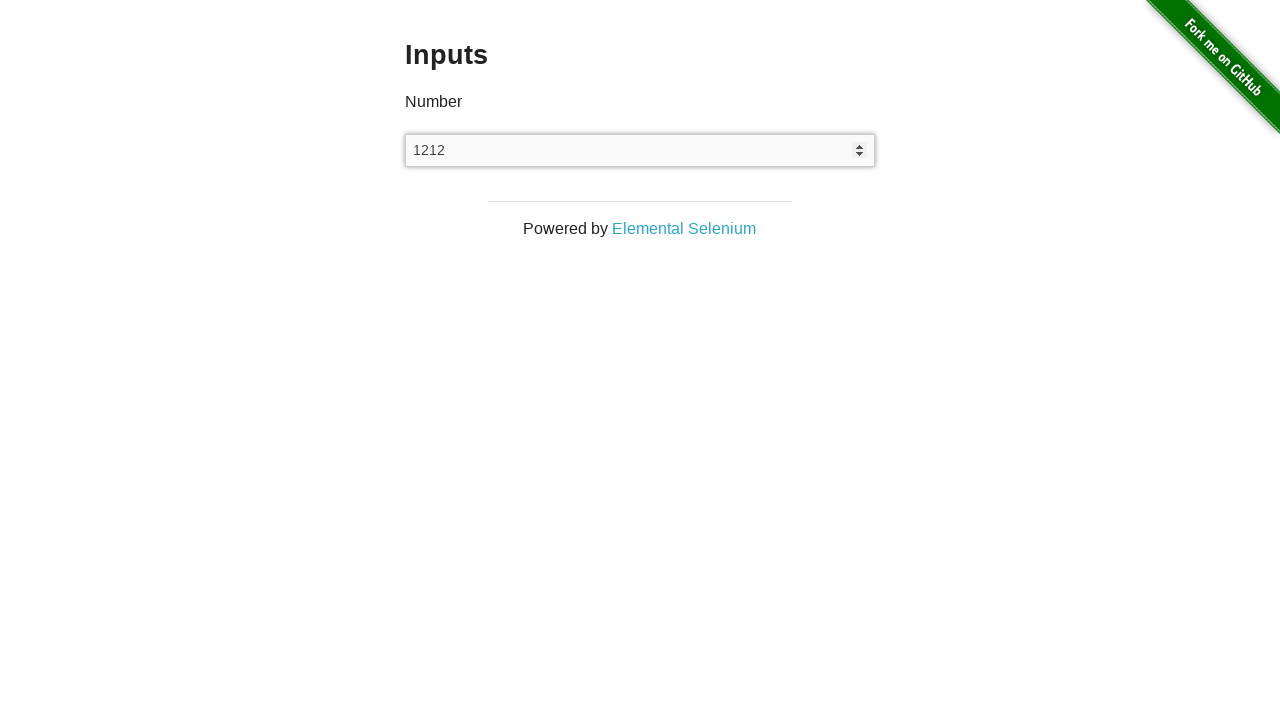

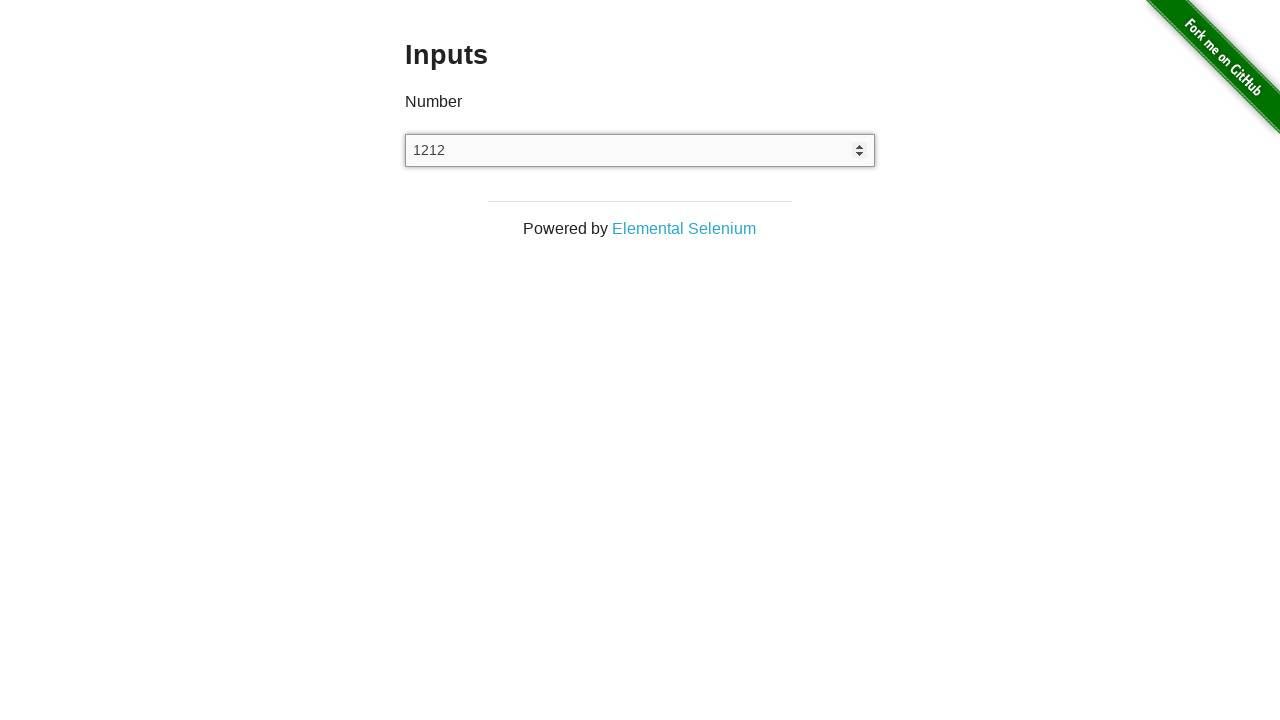